Navigates to a page and retrieves the background color CSS property of an h1 container element to verify it loads correctly.

Starting URL: https://kristinek.github.io/site/examples/po

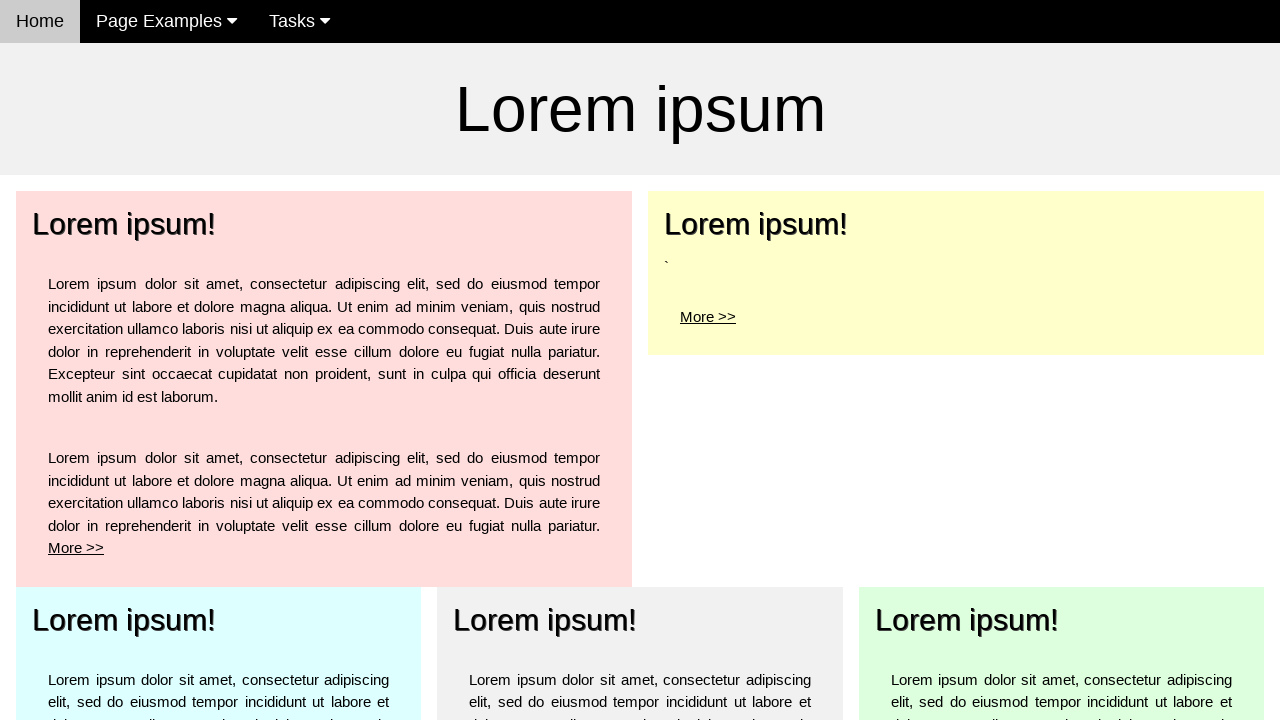

Navigated to https://kristinek.github.io/site/examples/po
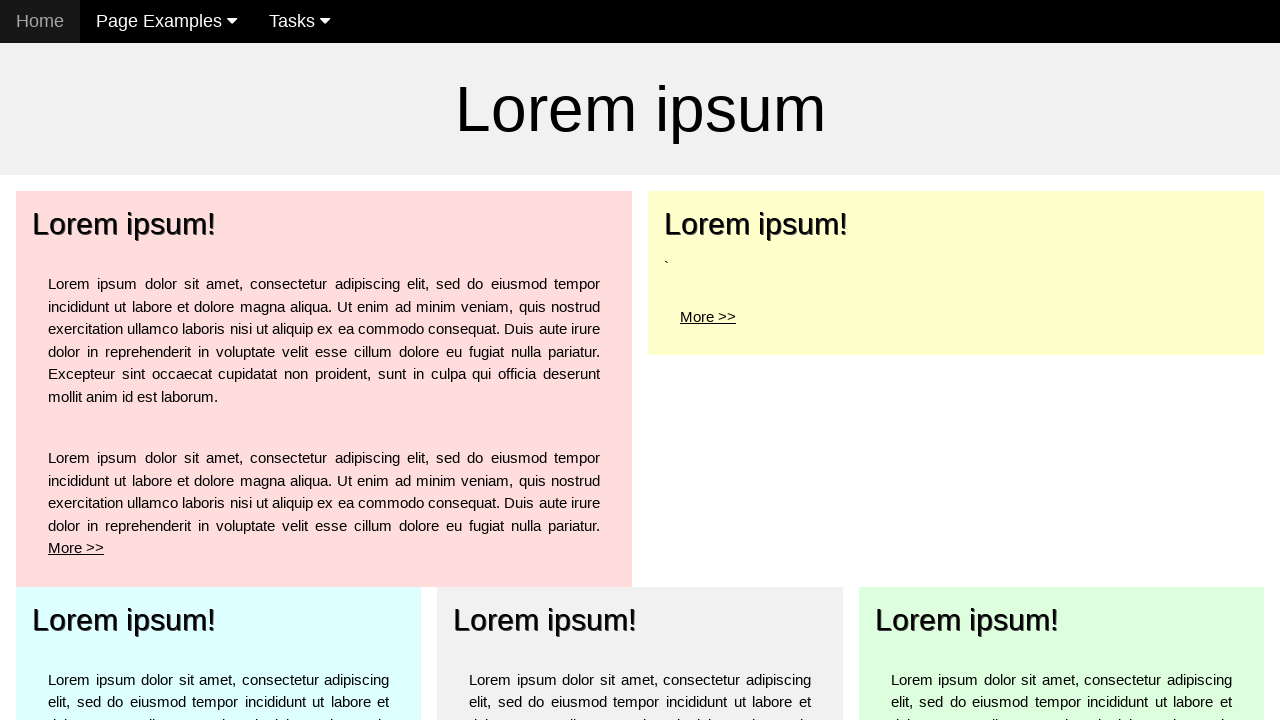

Located h1 container element
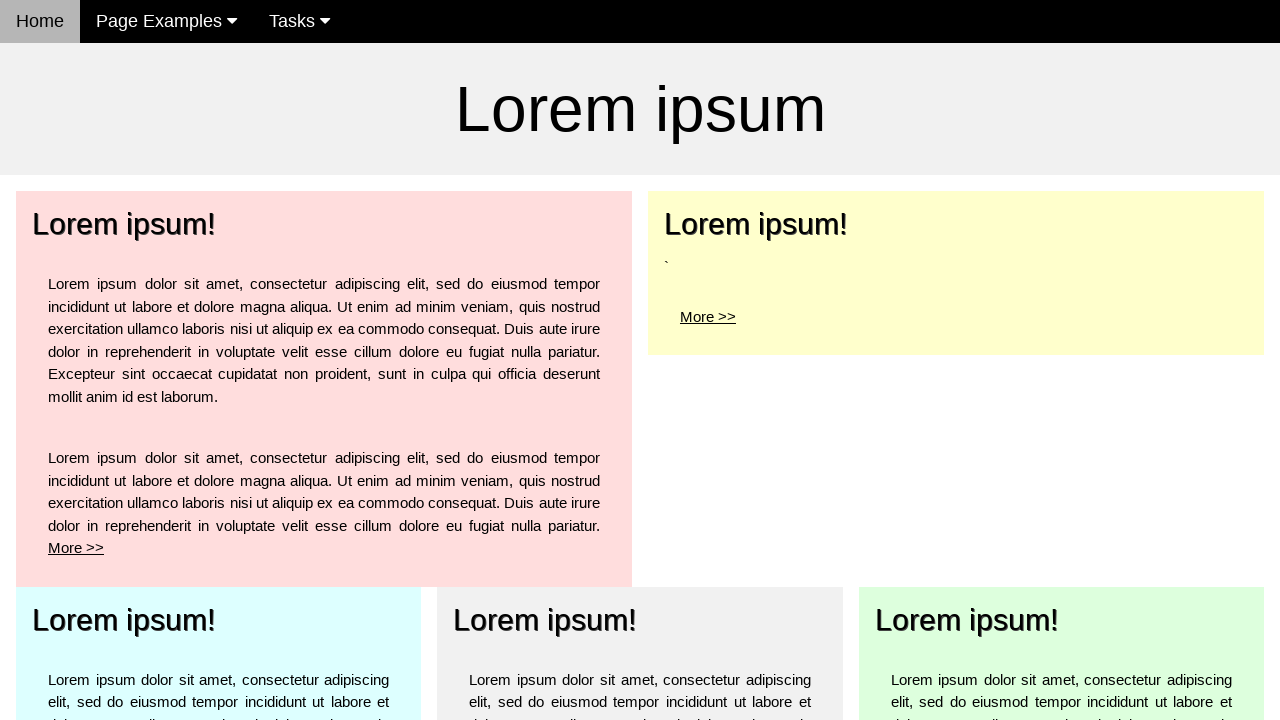

h1 container element is now visible and ready
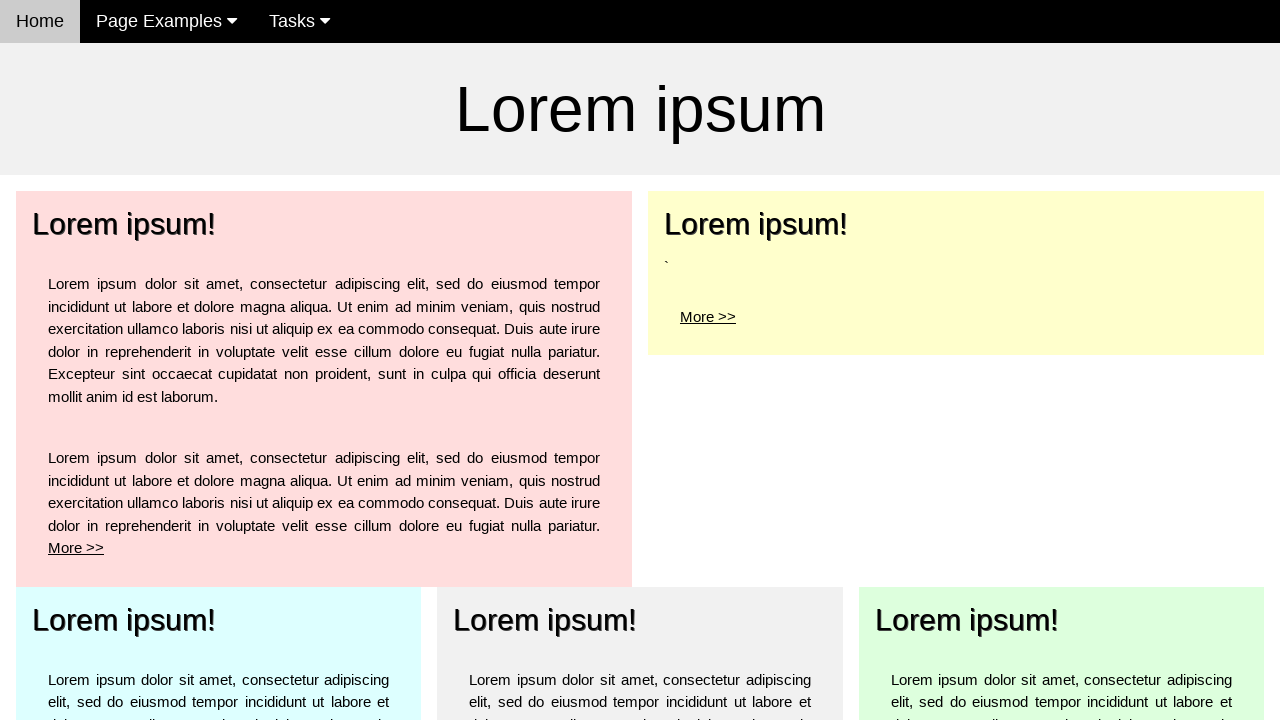

Retrieved background color CSS property of h1 container: rgb(241, 241, 241)
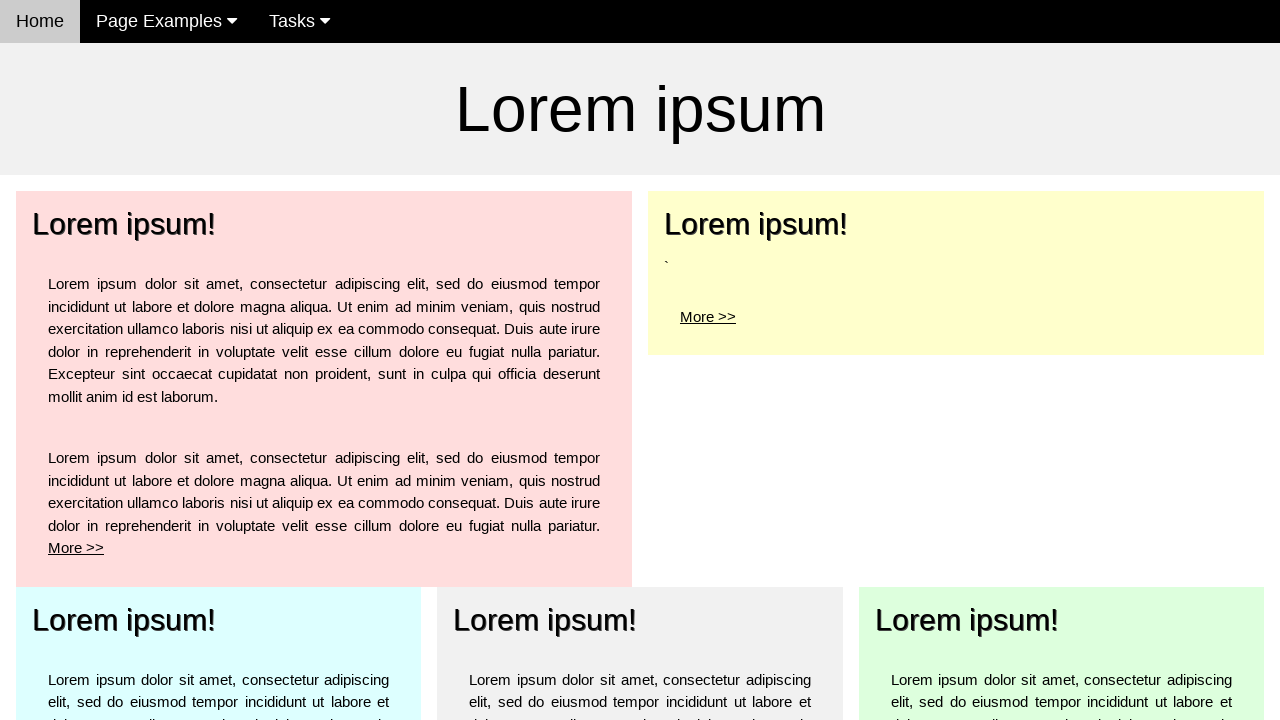

Printed background color value: rgb(241, 241, 241)
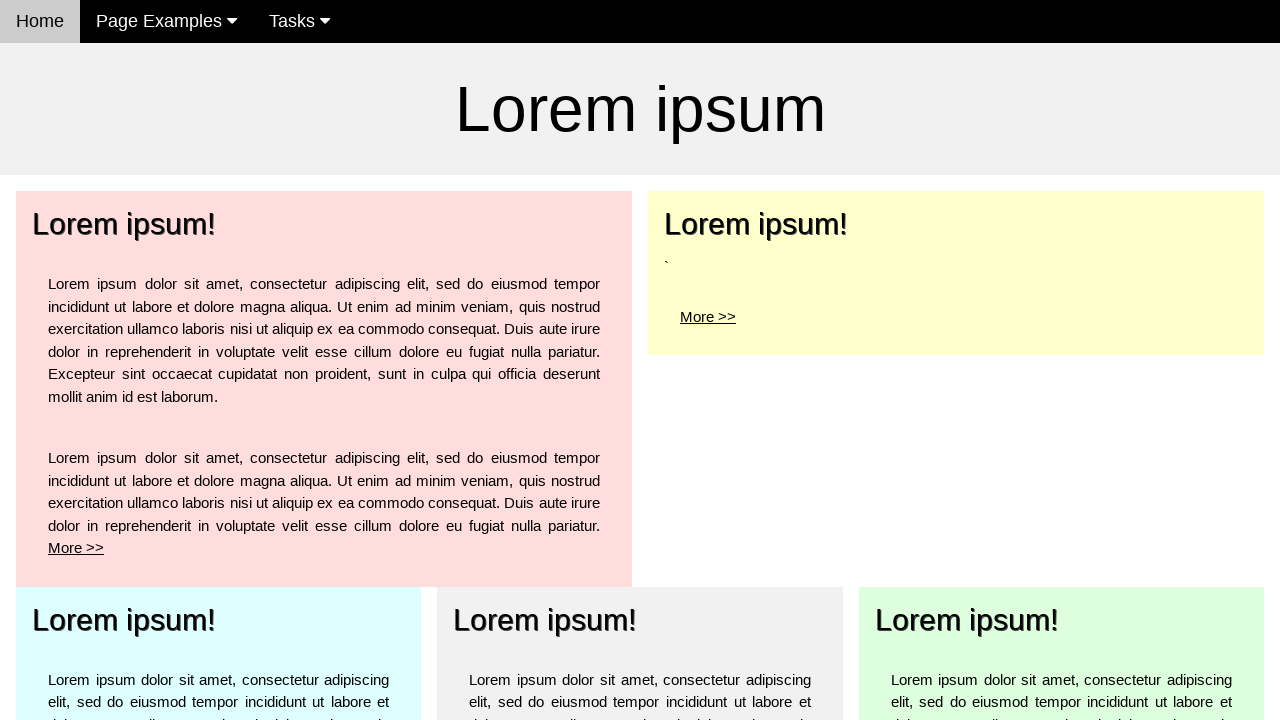

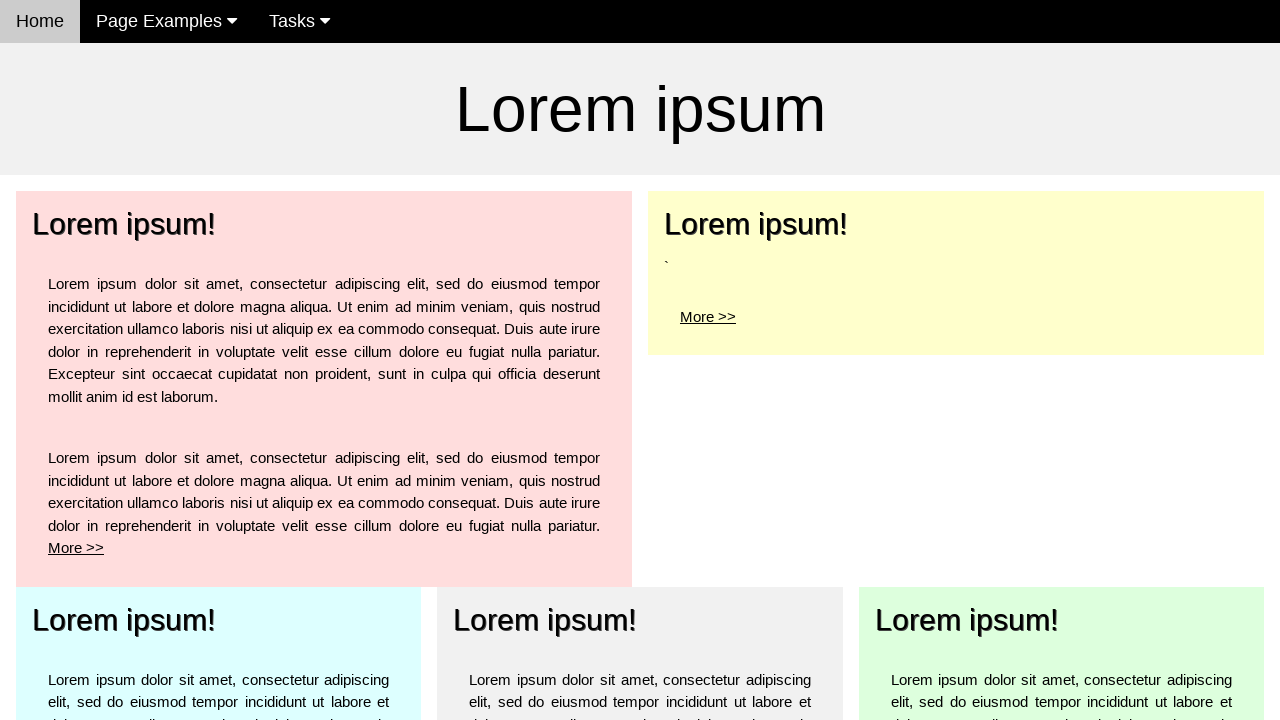